Tests the challenging DOM page by clicking three different styled buttons (default, alert, and success)

Starting URL: https://the-internet.herokuapp.com/

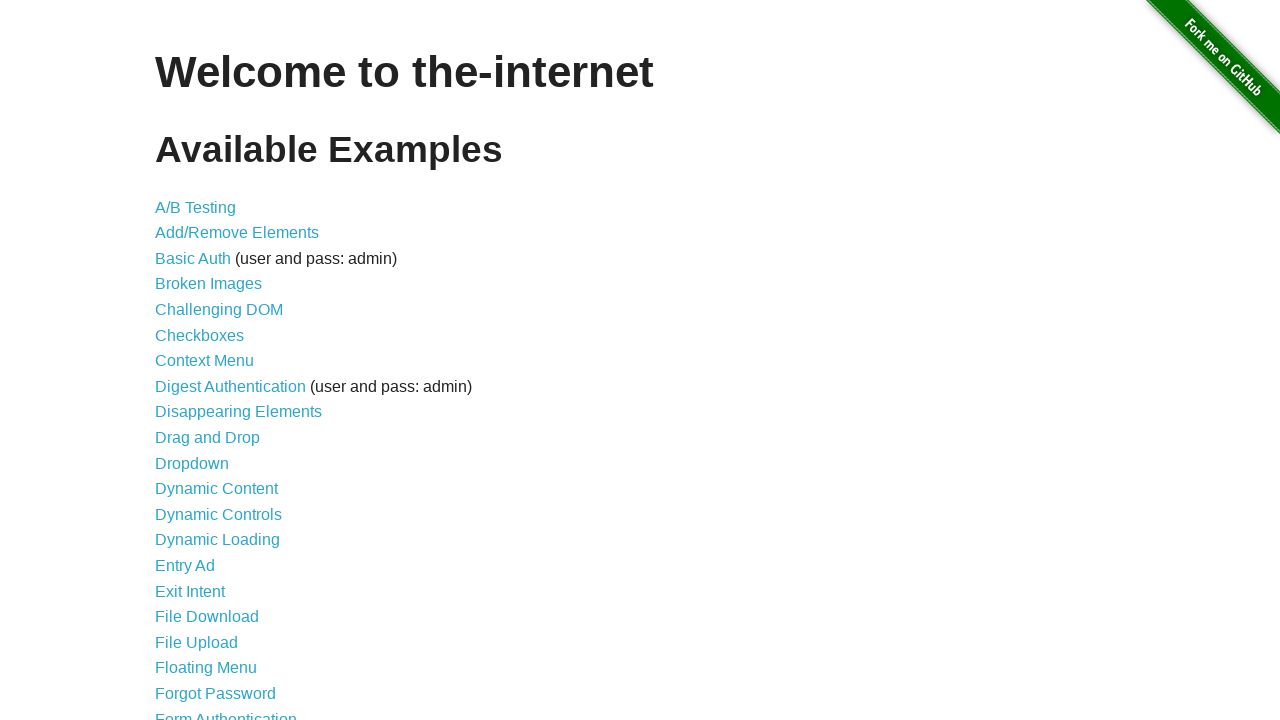

Clicked on Challenging DOM link at (219, 310) on a[href='/challenging_dom']
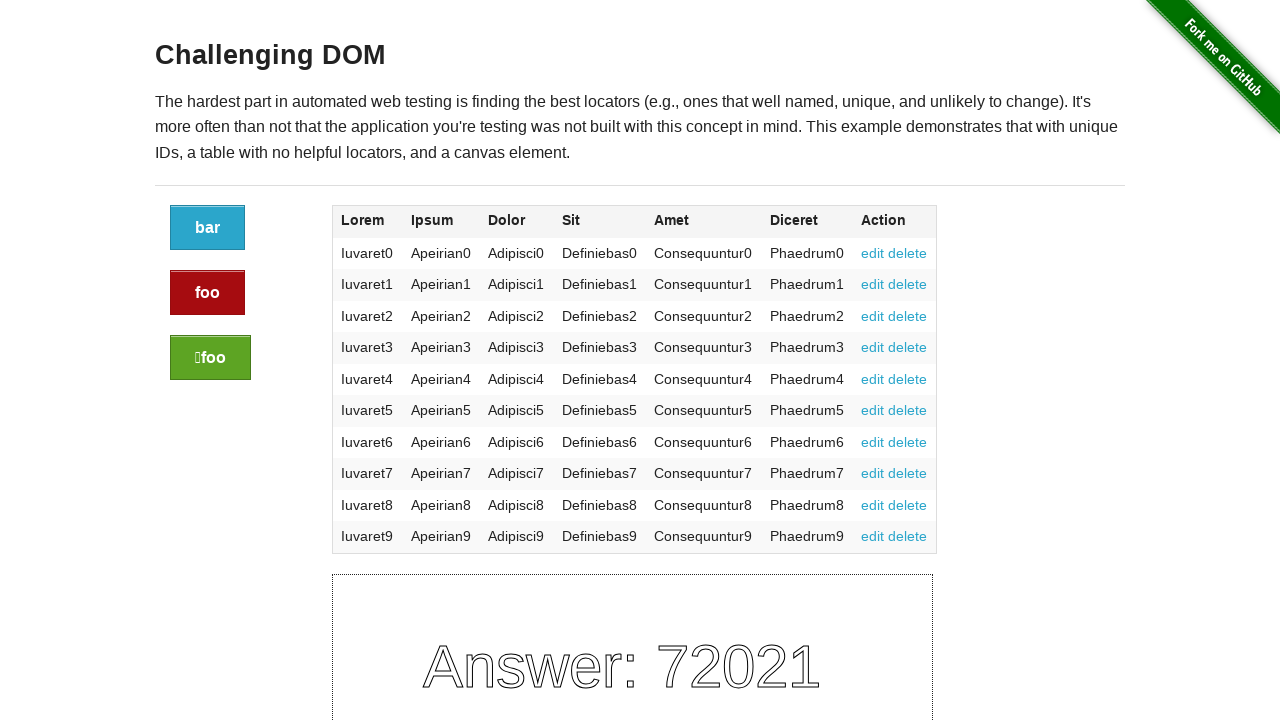

Clicked the default styled button at (208, 228) on a.button:not(.alert):not(.success)
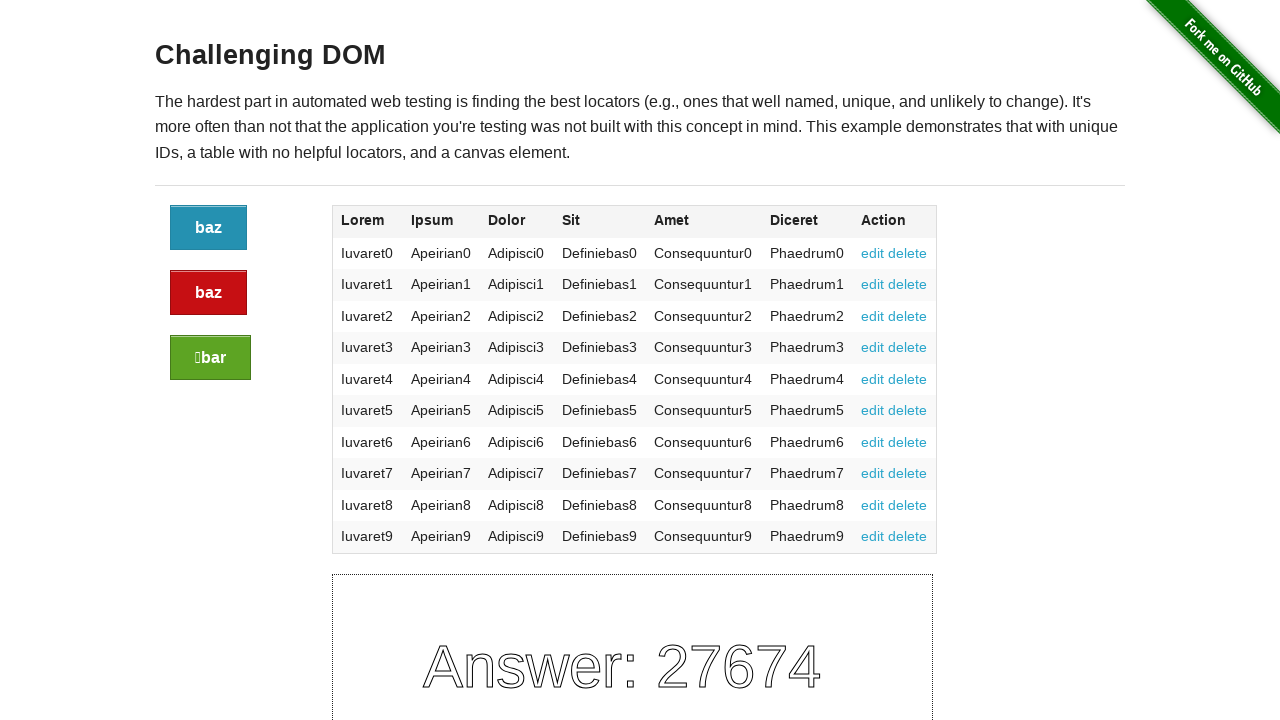

Clicked the alert styled button at (208, 293) on a.button.alert
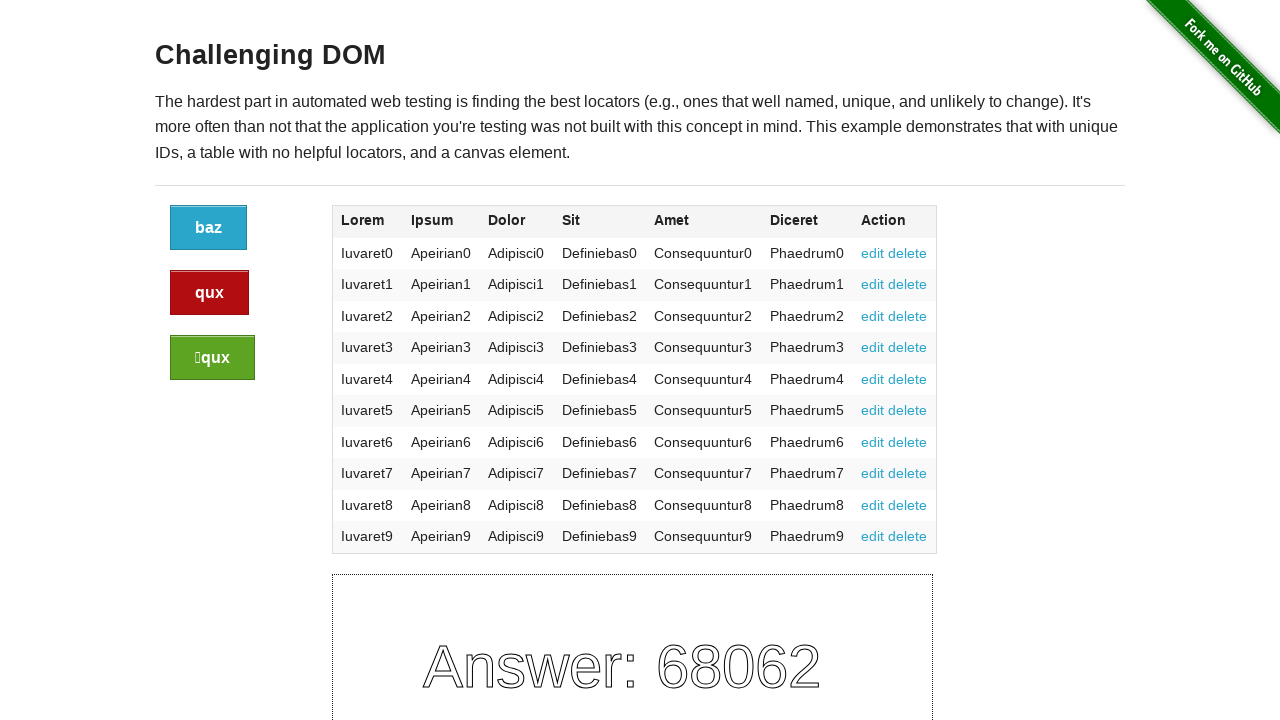

Clicked the success styled button at (212, 358) on a.button.success
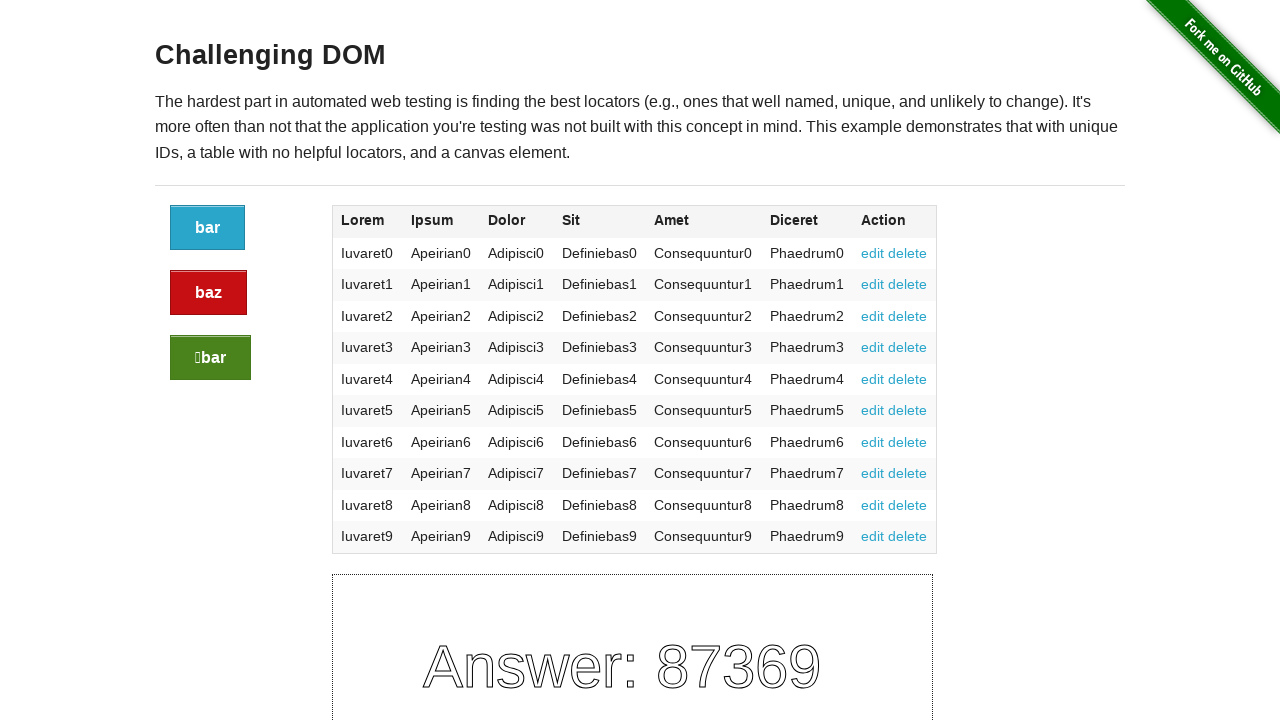

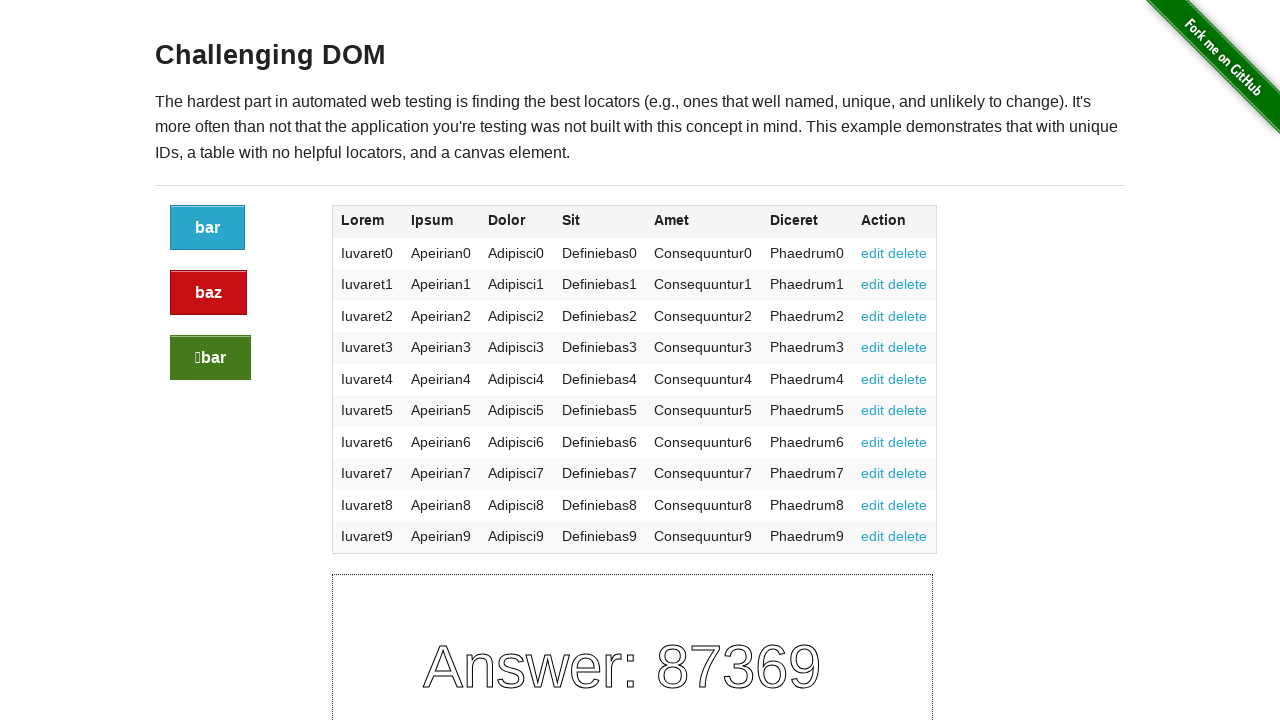